Navigates to VWO application homepage with maximized browser window

Starting URL: https://app.vwo.com/

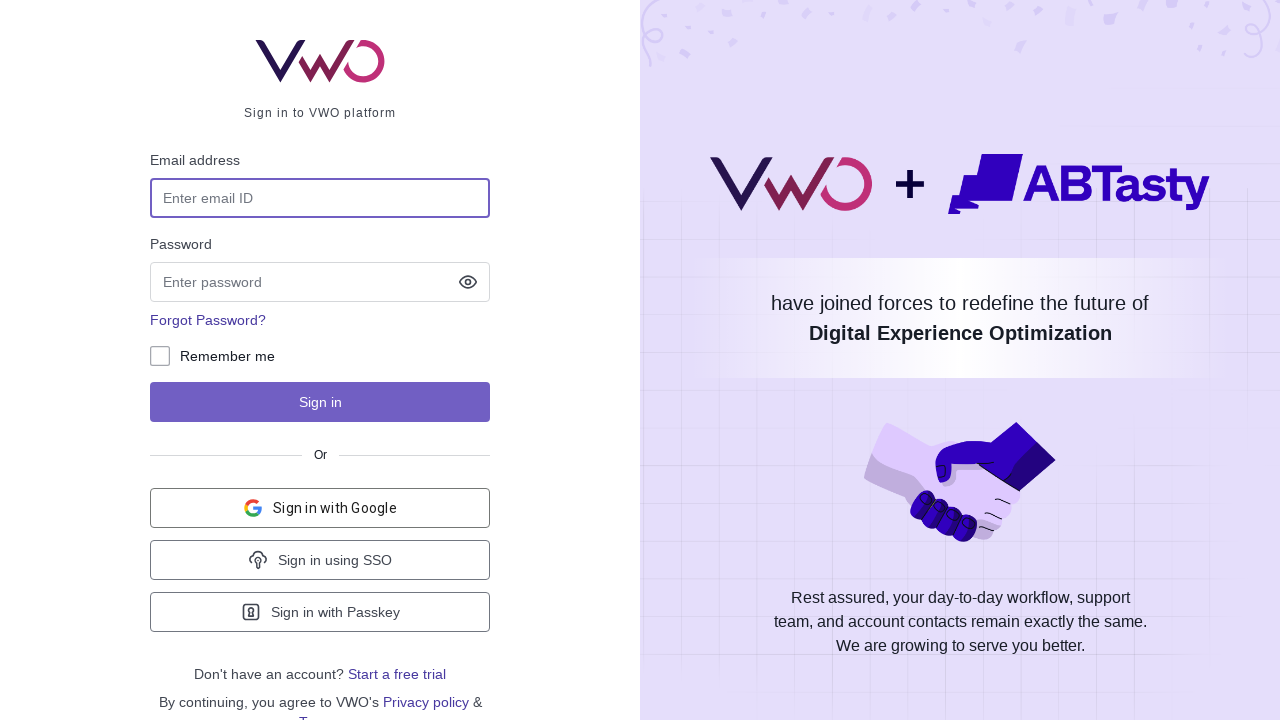

Navigated to VWO application homepage
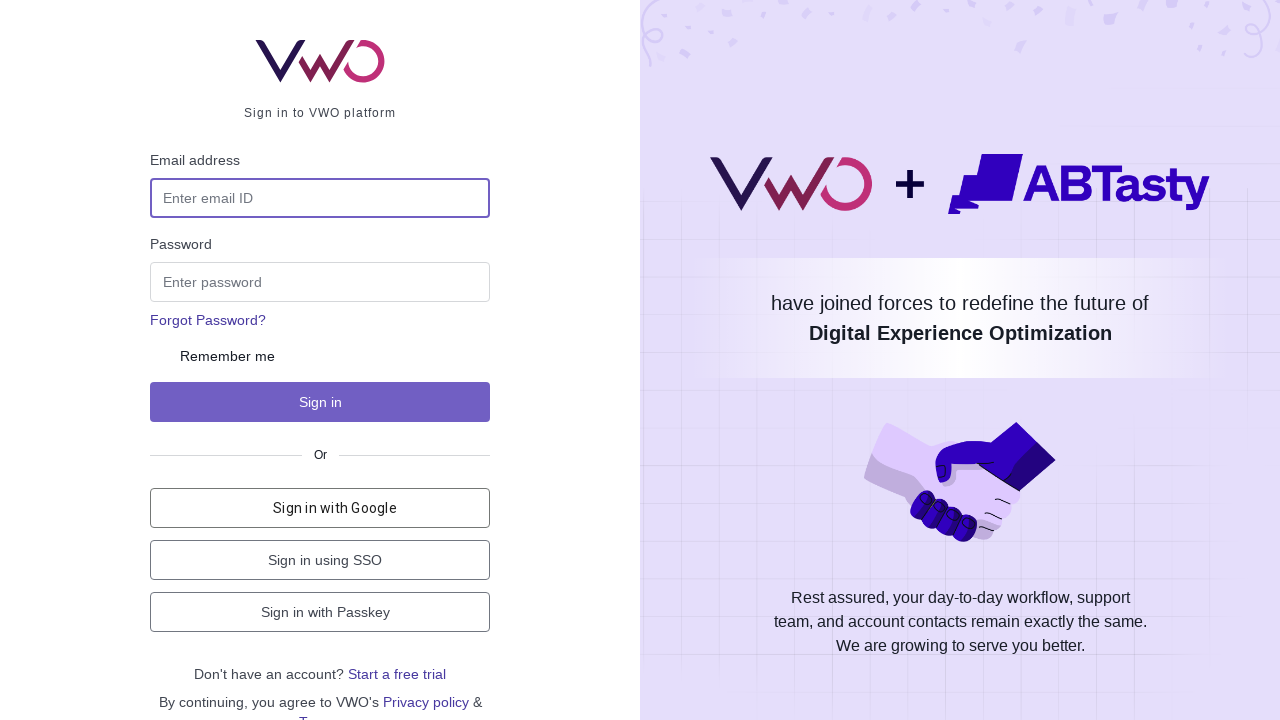

Maximized browser window
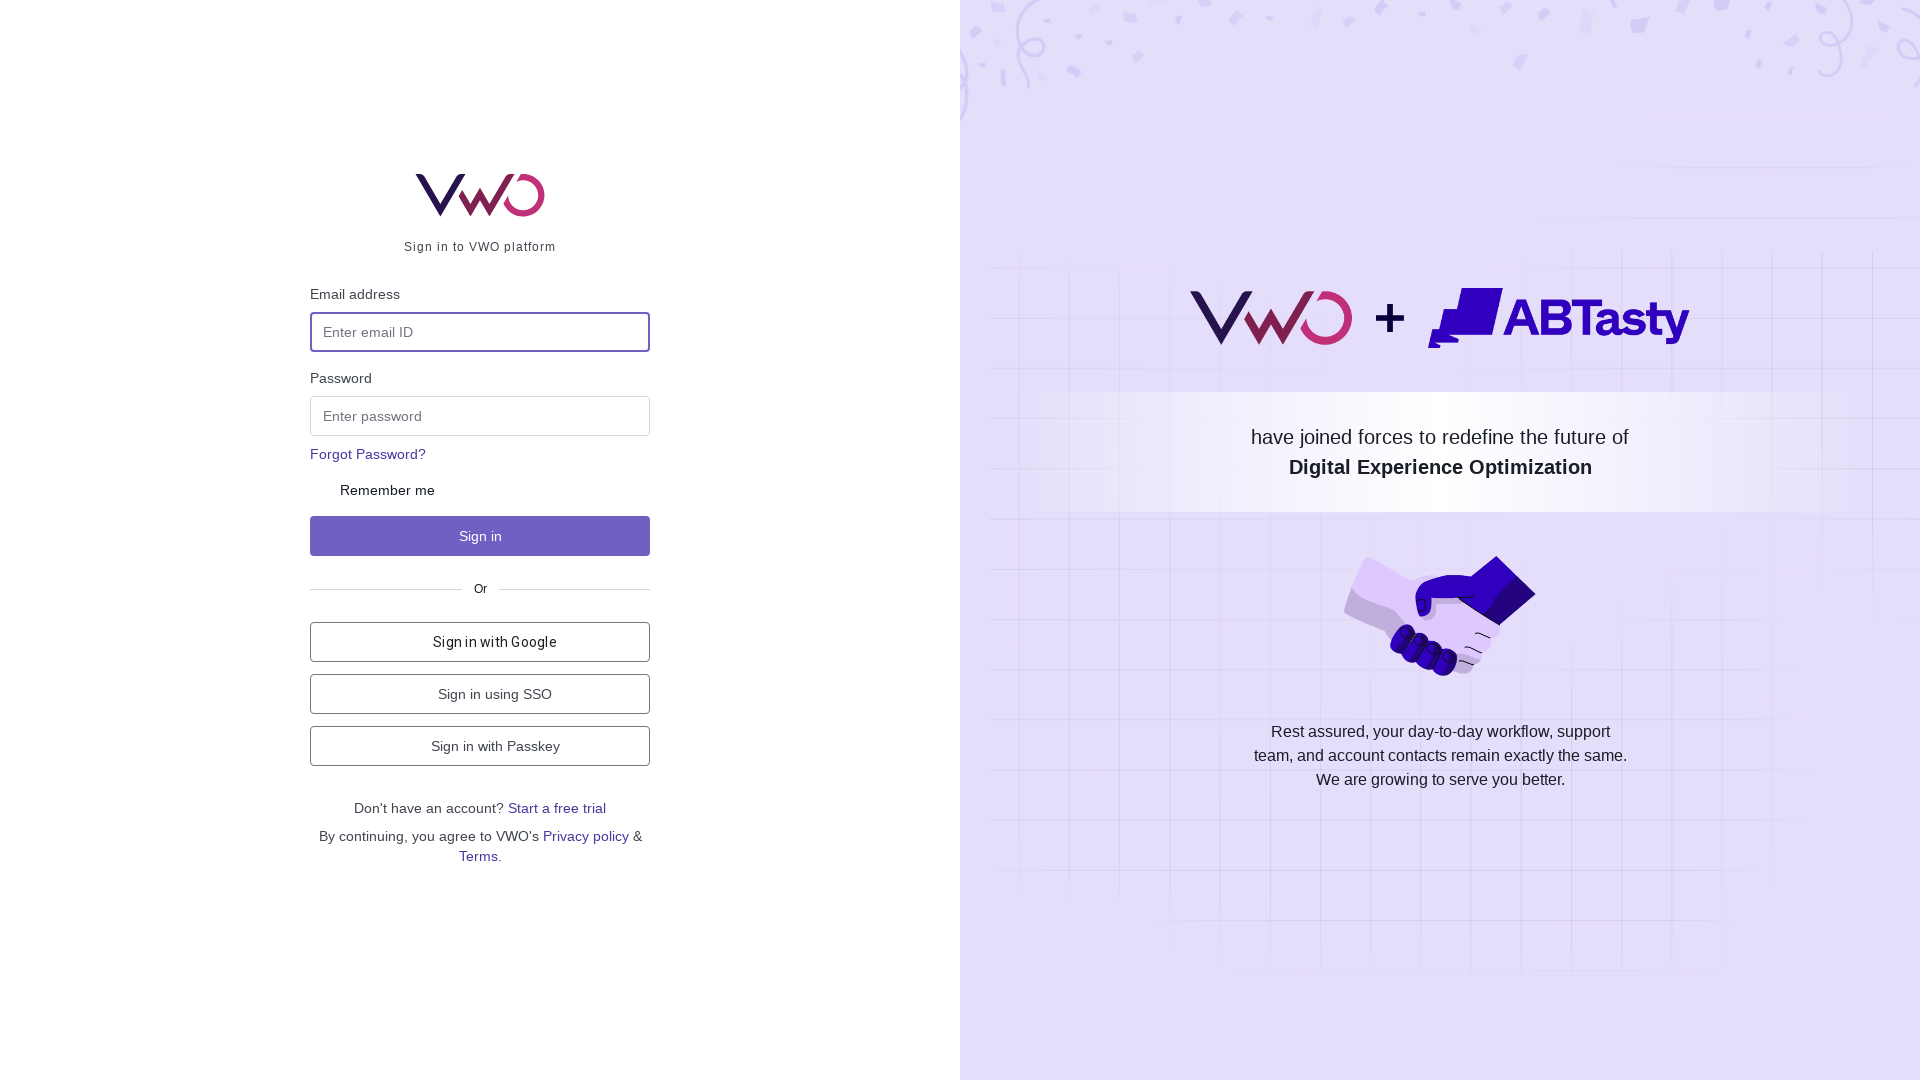

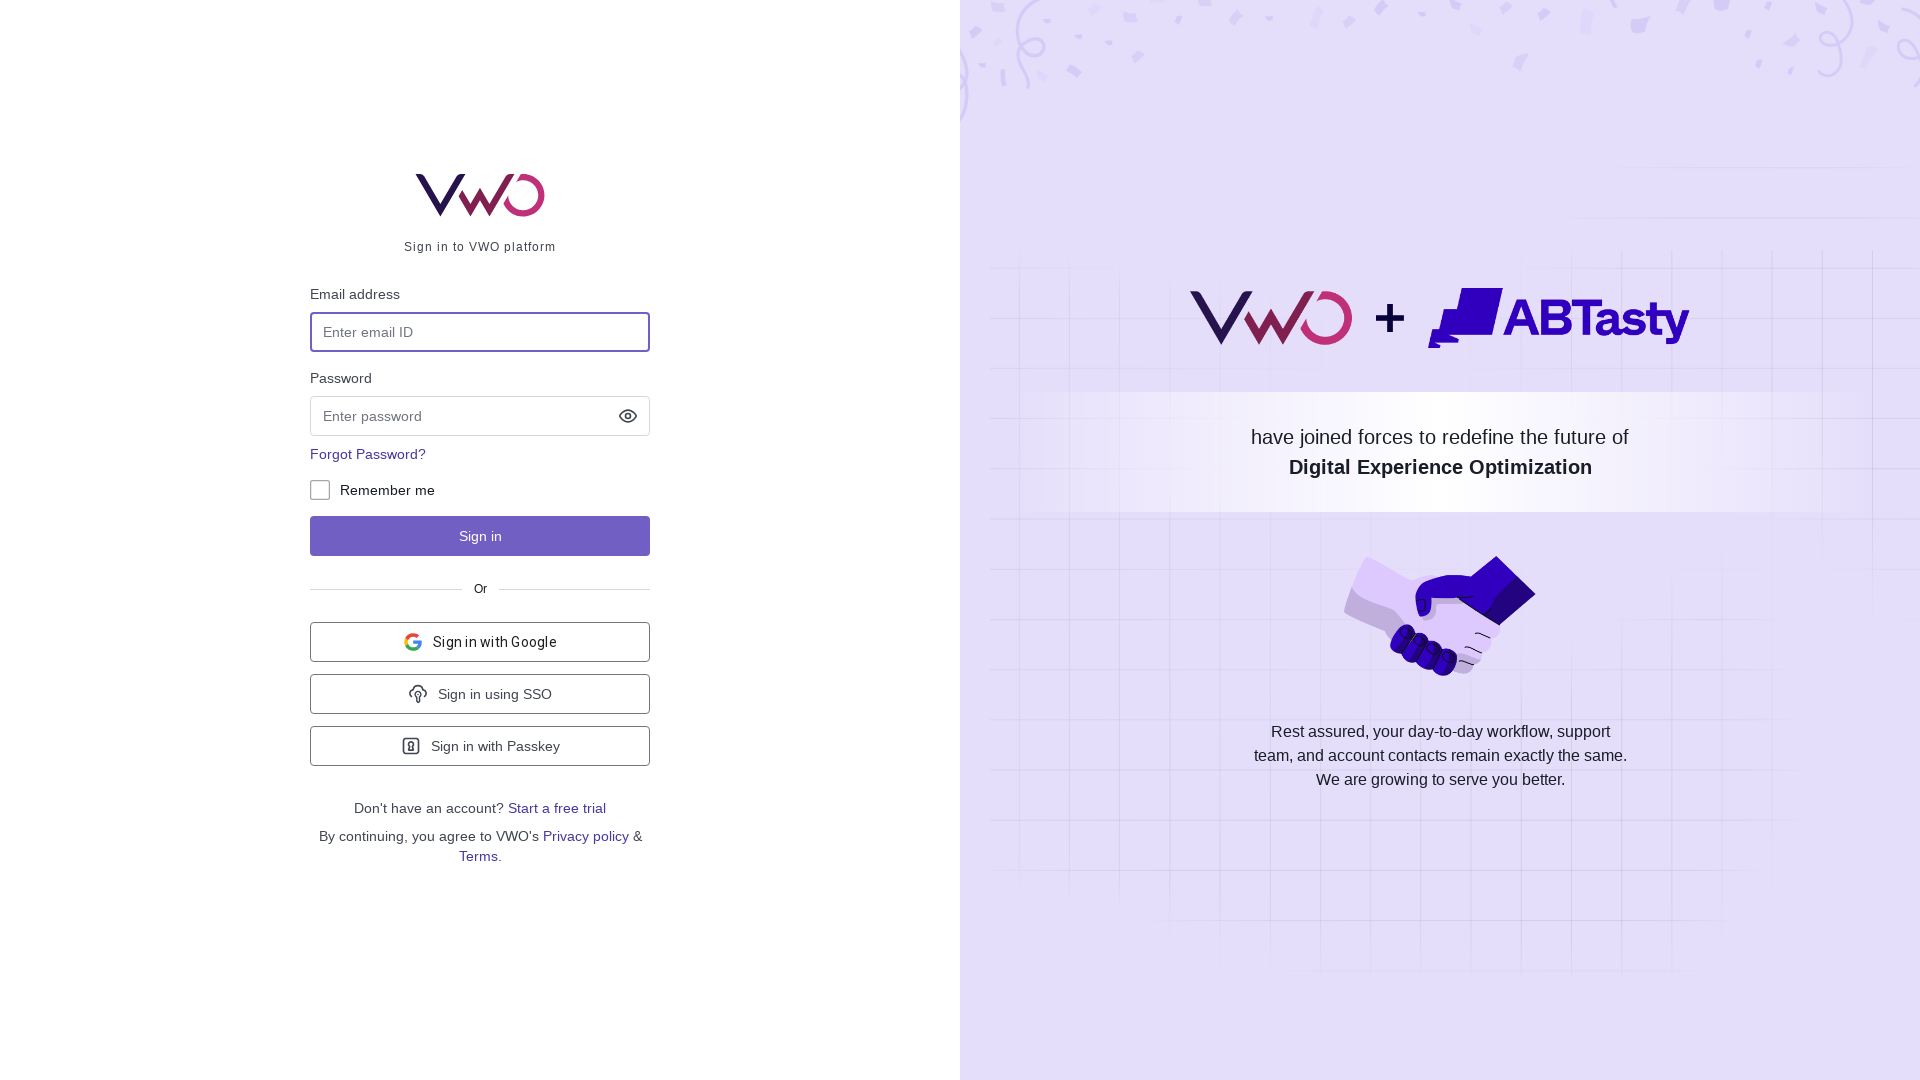